Tests that edits are cancelled when pressing Escape key.

Starting URL: https://demo.playwright.dev/todomvc

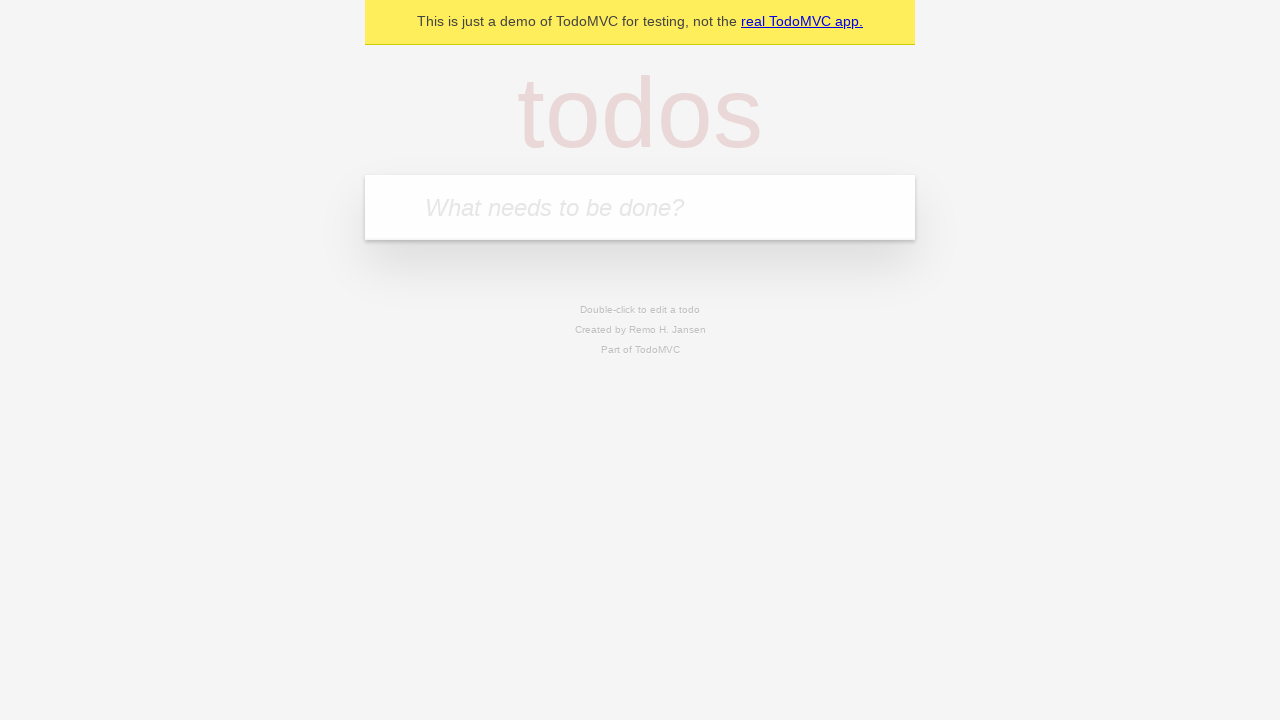

Filled new todo field with 'buy some cheese' on internal:attr=[placeholder="What needs to be done?"i]
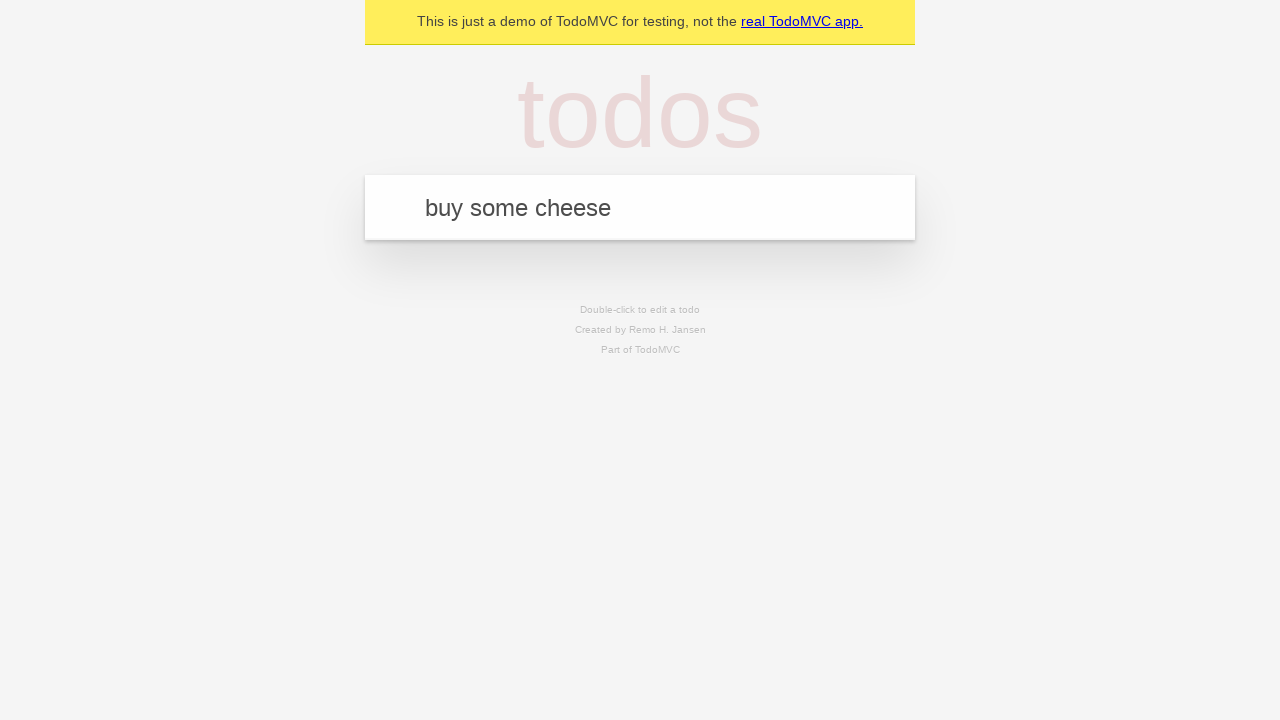

Pressed Enter to create todo 'buy some cheese' on internal:attr=[placeholder="What needs to be done?"i]
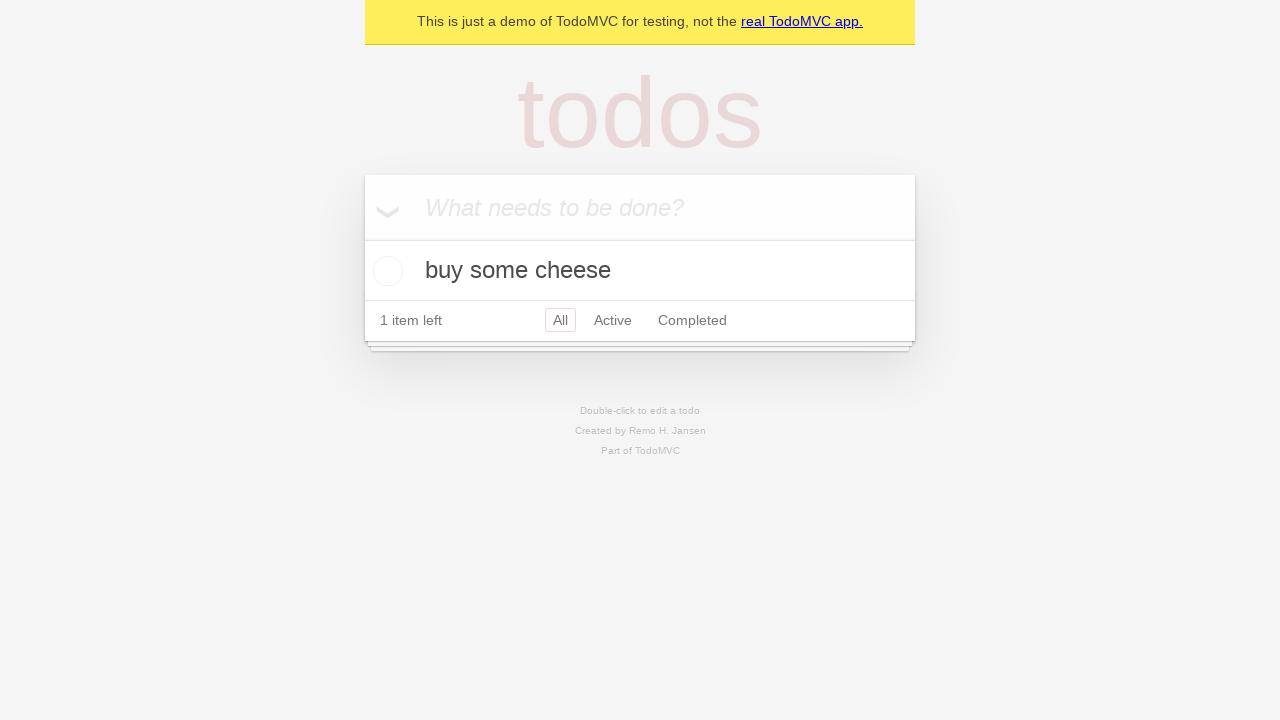

Filled new todo field with 'feed the cat' on internal:attr=[placeholder="What needs to be done?"i]
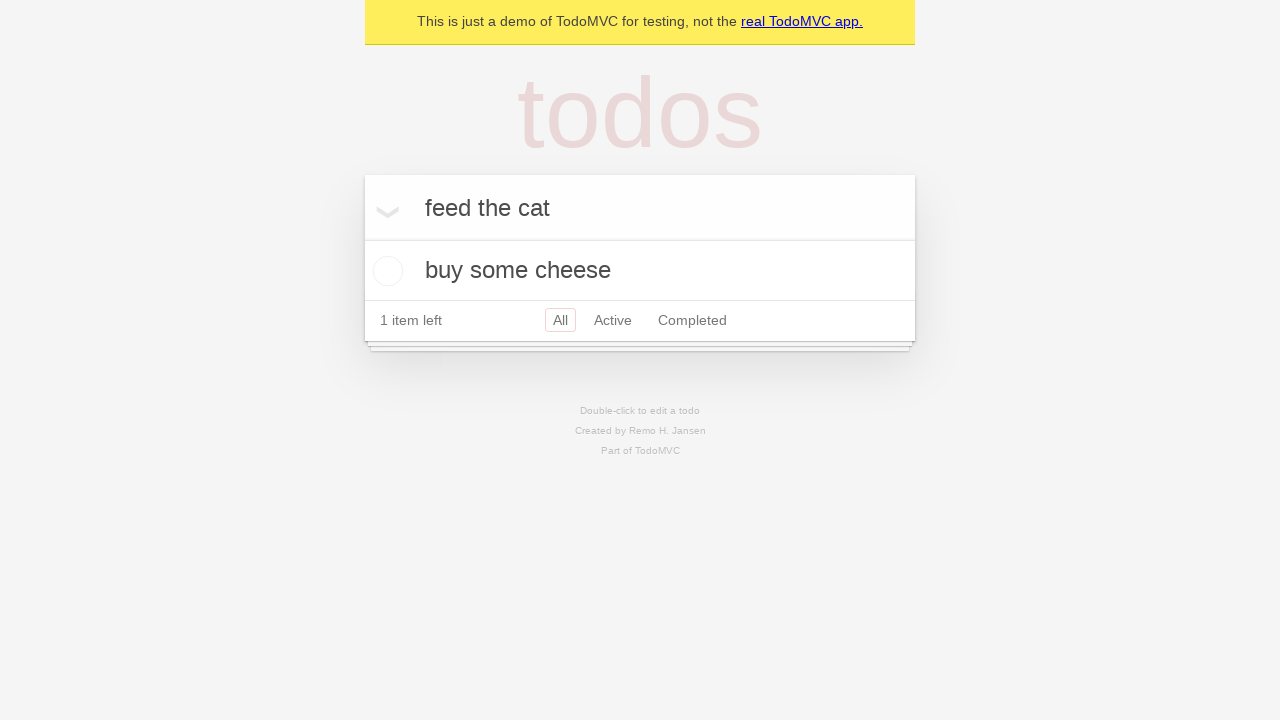

Pressed Enter to create todo 'feed the cat' on internal:attr=[placeholder="What needs to be done?"i]
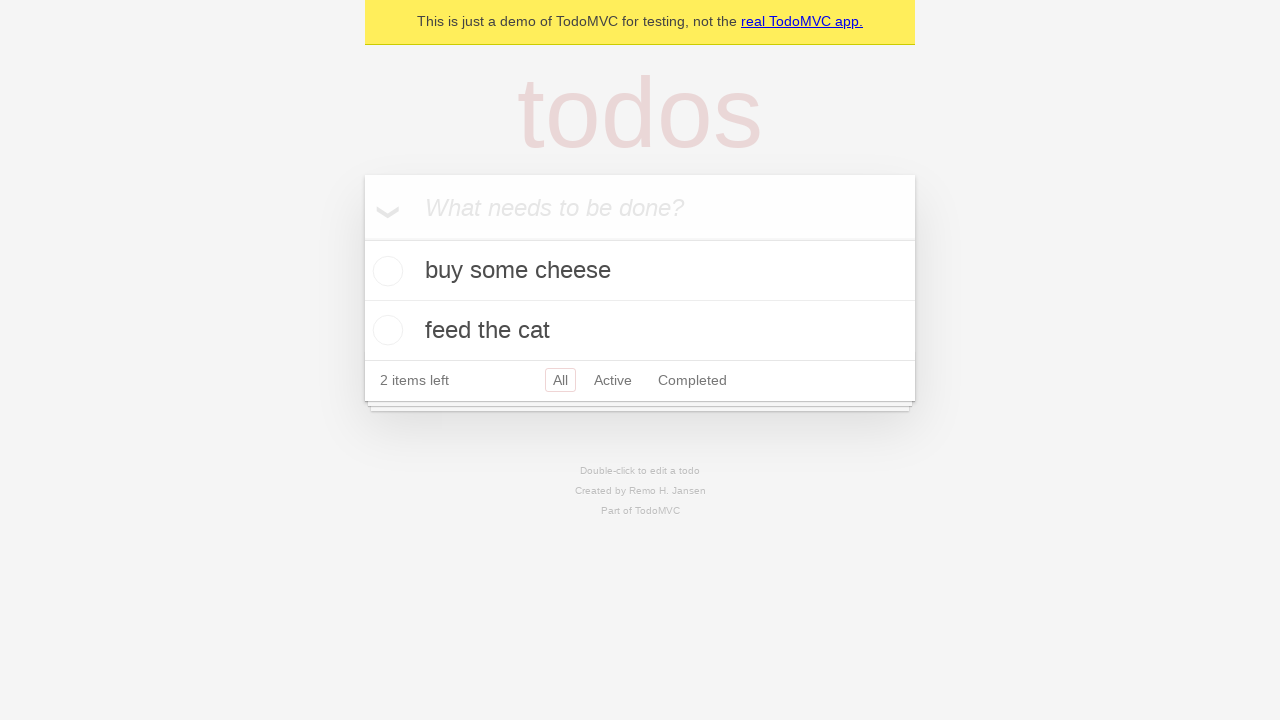

Filled new todo field with 'book a doctors appointment' on internal:attr=[placeholder="What needs to be done?"i]
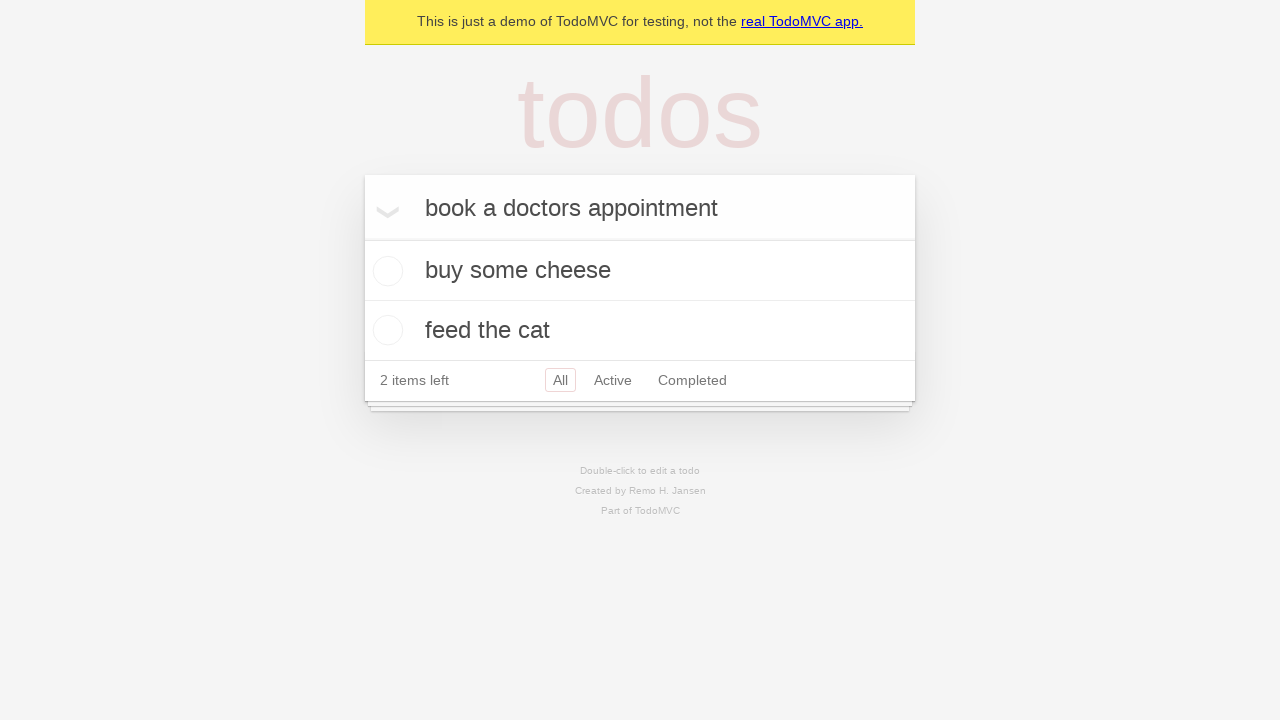

Pressed Enter to create todo 'book a doctors appointment' on internal:attr=[placeholder="What needs to be done?"i]
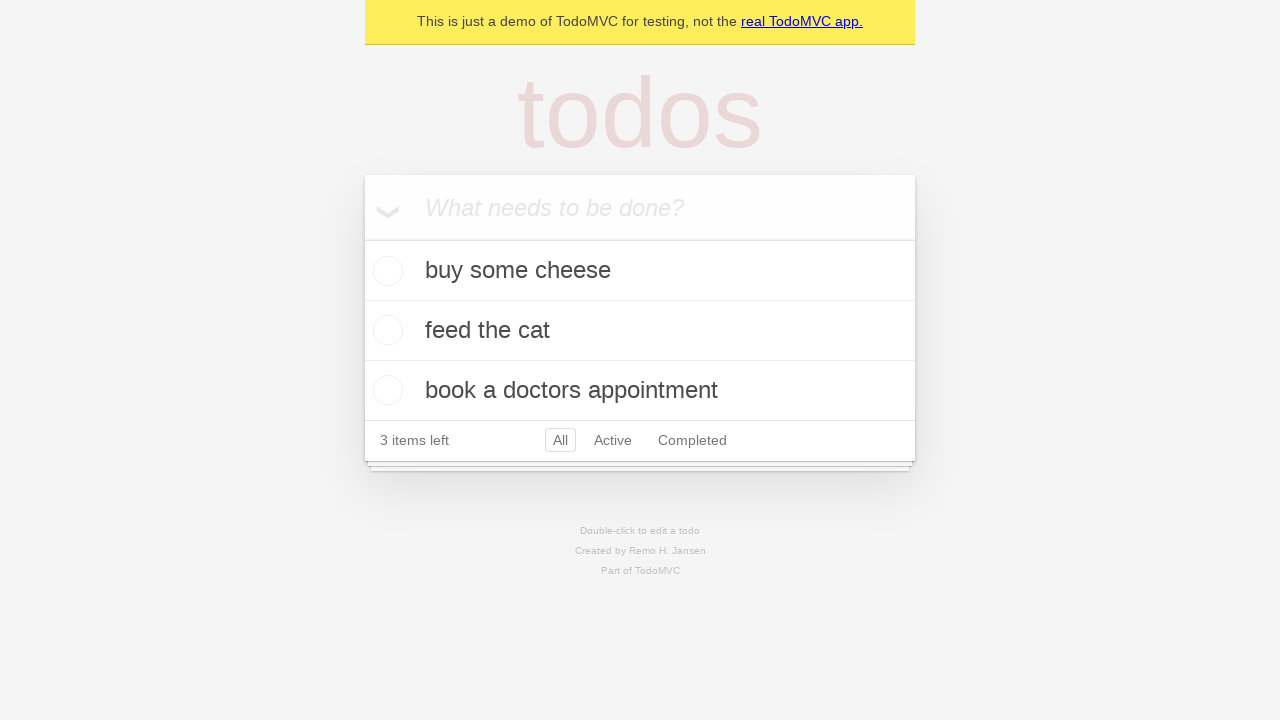

Double-clicked second todo item to enter edit mode at (640, 331) on internal:testid=[data-testid="todo-item"s] >> nth=1
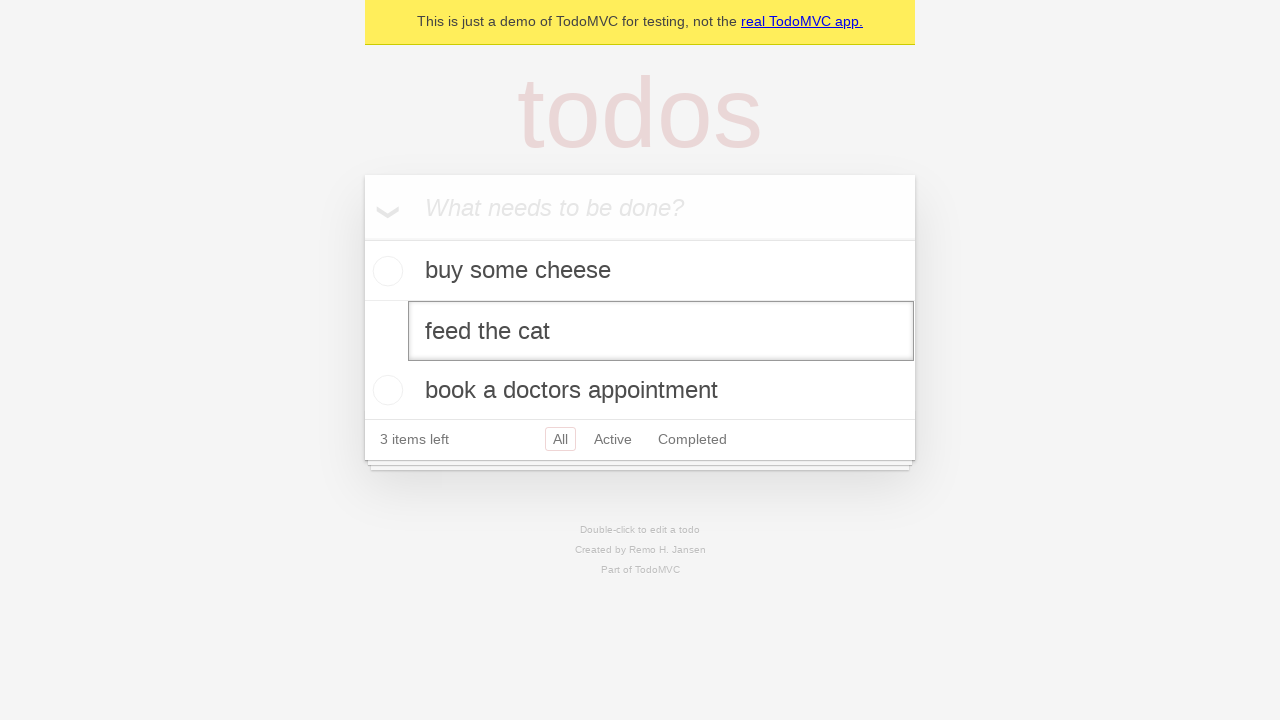

Filled edit field with 'buy some sausages' on internal:testid=[data-testid="todo-item"s] >> nth=1 >> internal:role=textbox[nam
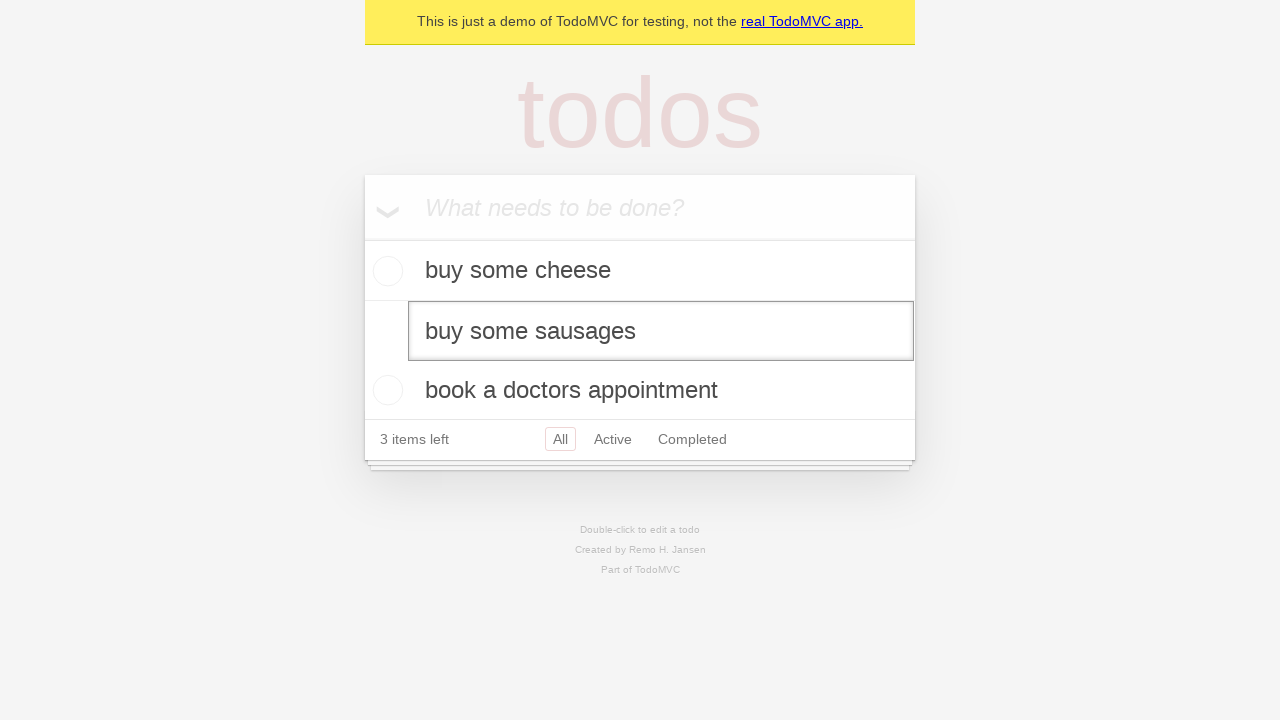

Pressed Escape to cancel edit without saving changes on internal:testid=[data-testid="todo-item"s] >> nth=1 >> internal:role=textbox[nam
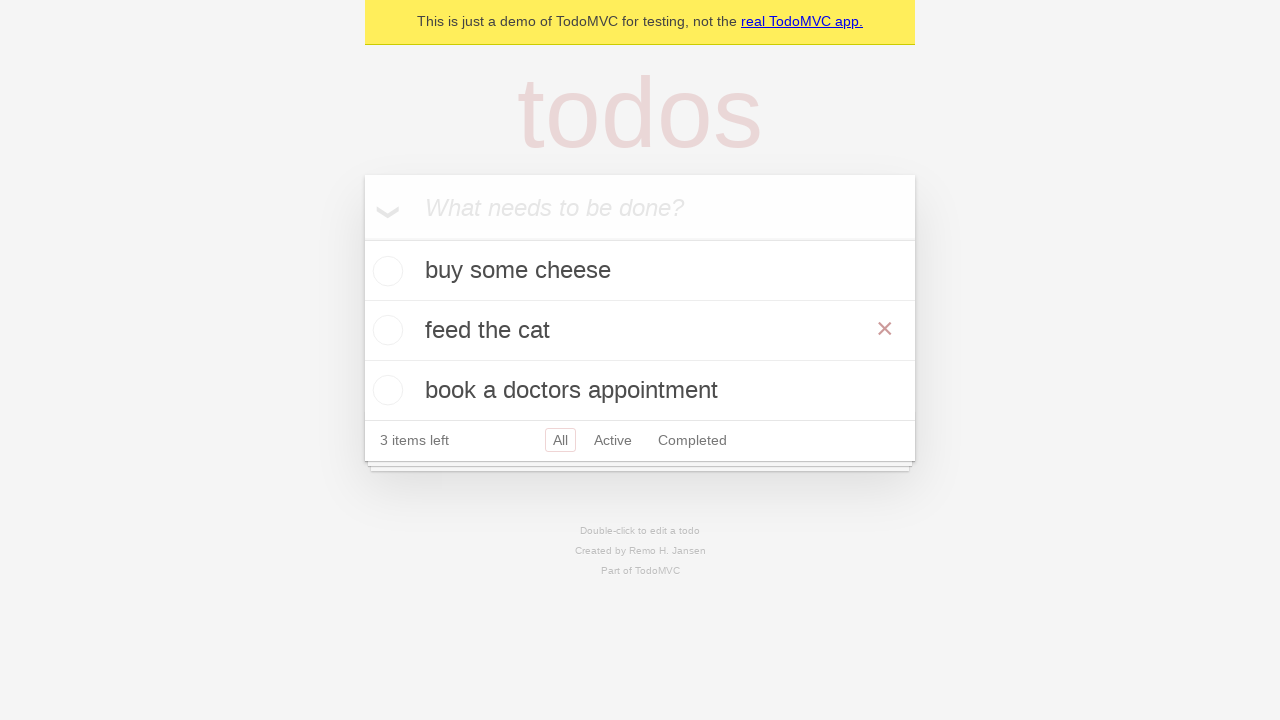

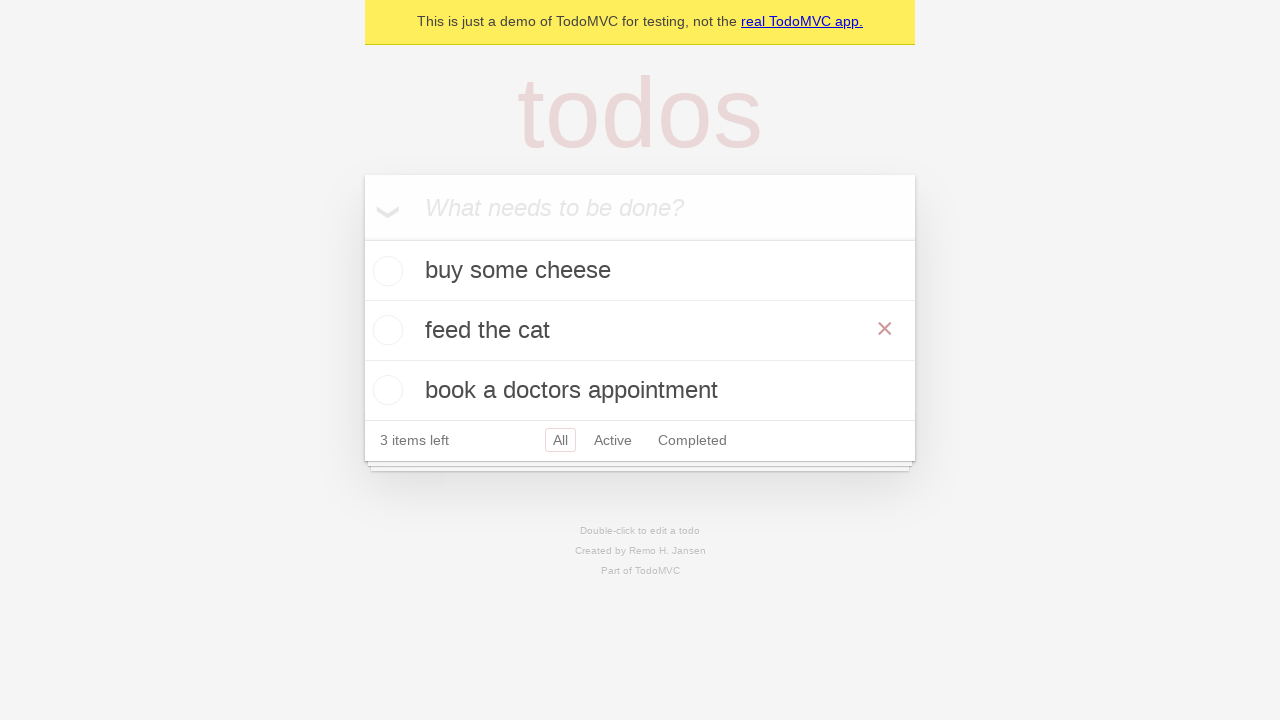